Tests textbox functionality by navigating to a basic controls page, verifying a textbox is displayed and enabled, then entering text into it

Starting URL: https://www.hyrtutorials.com/p/basic-controls.html

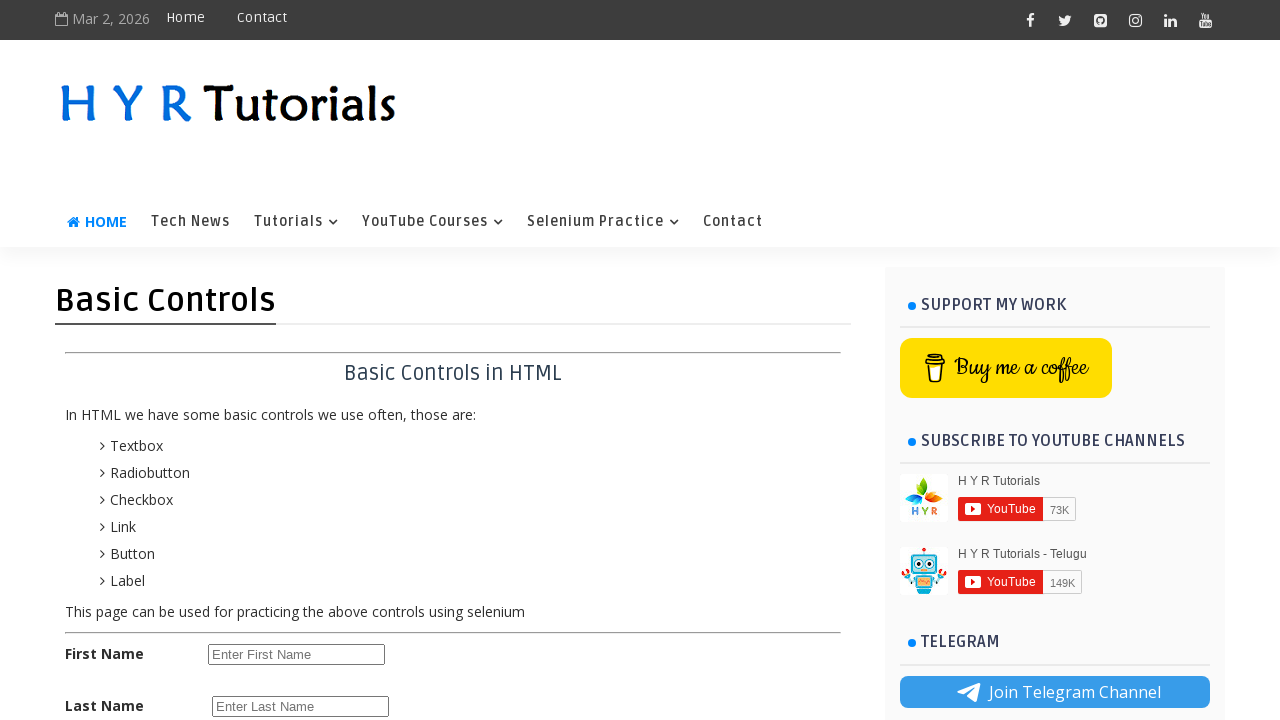

Set viewport size to 1920x1080
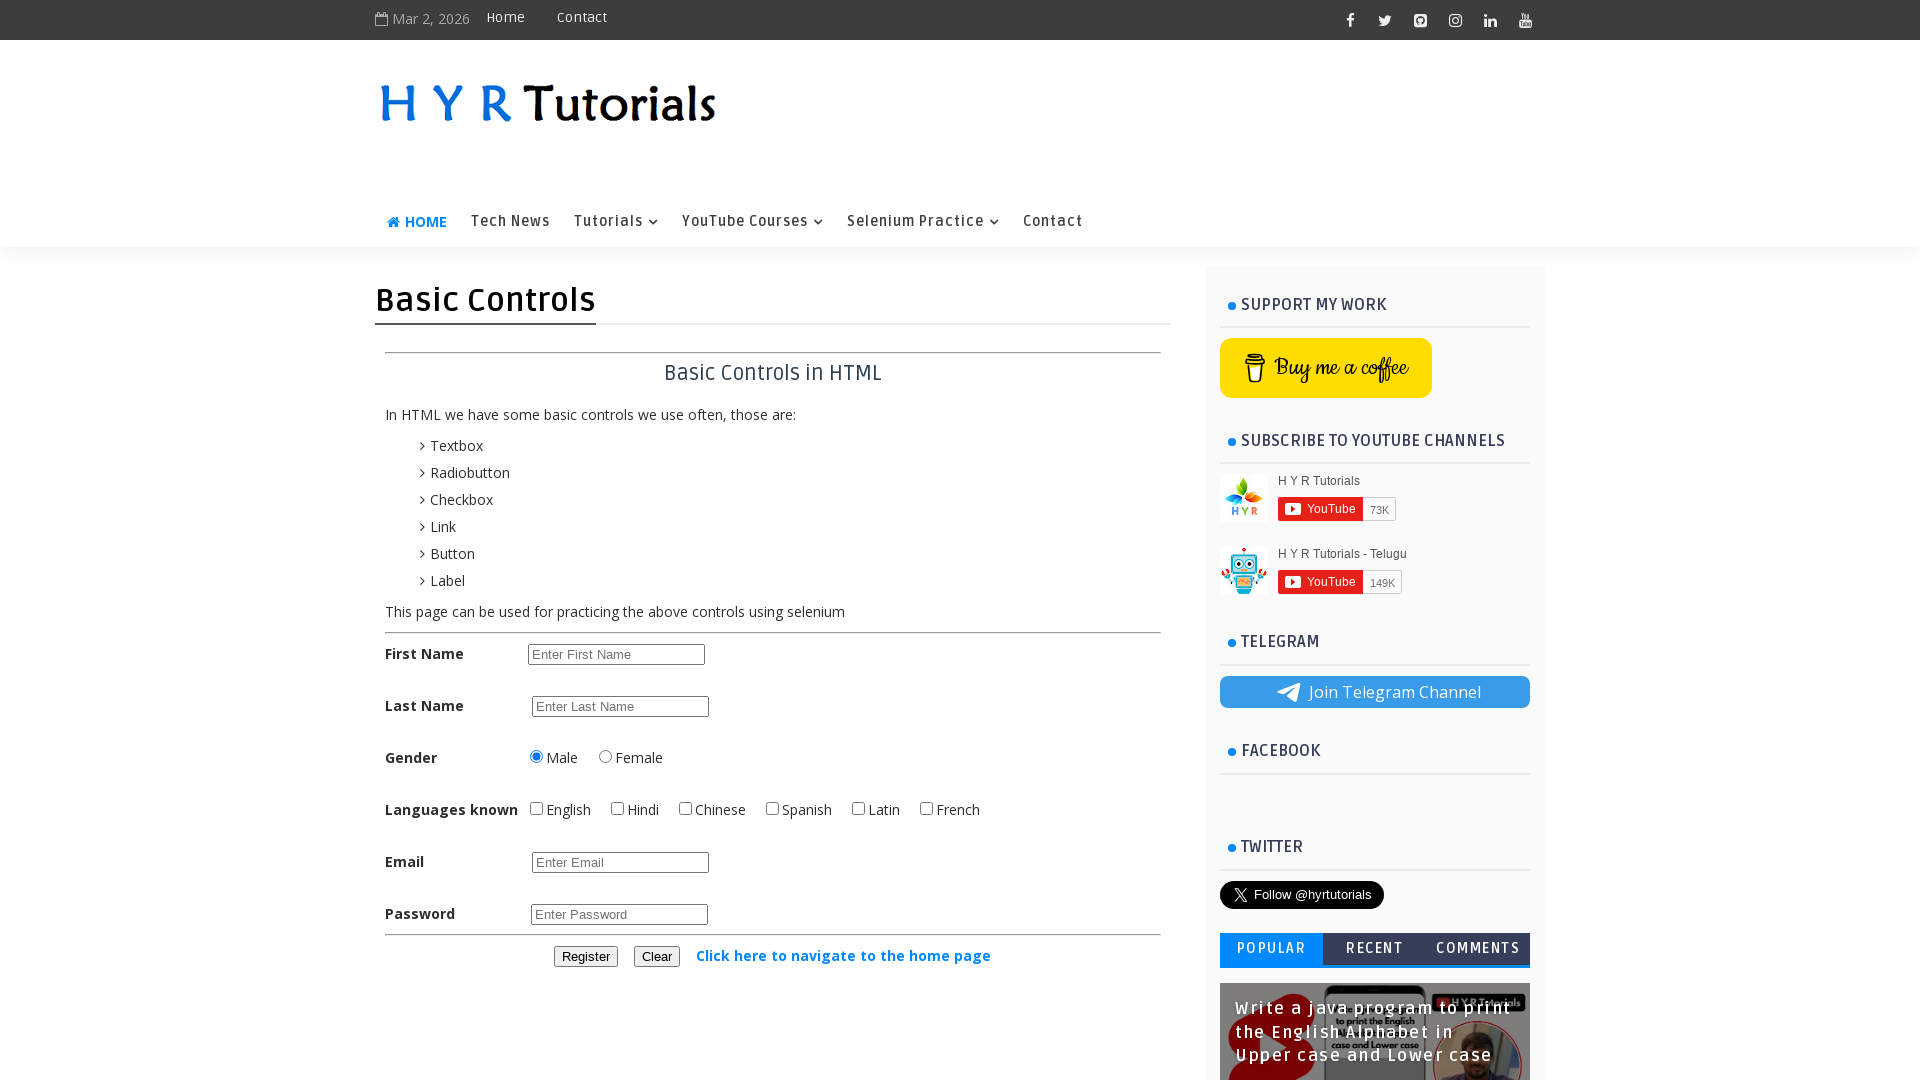

Textbox with id 'firstName' is now visible
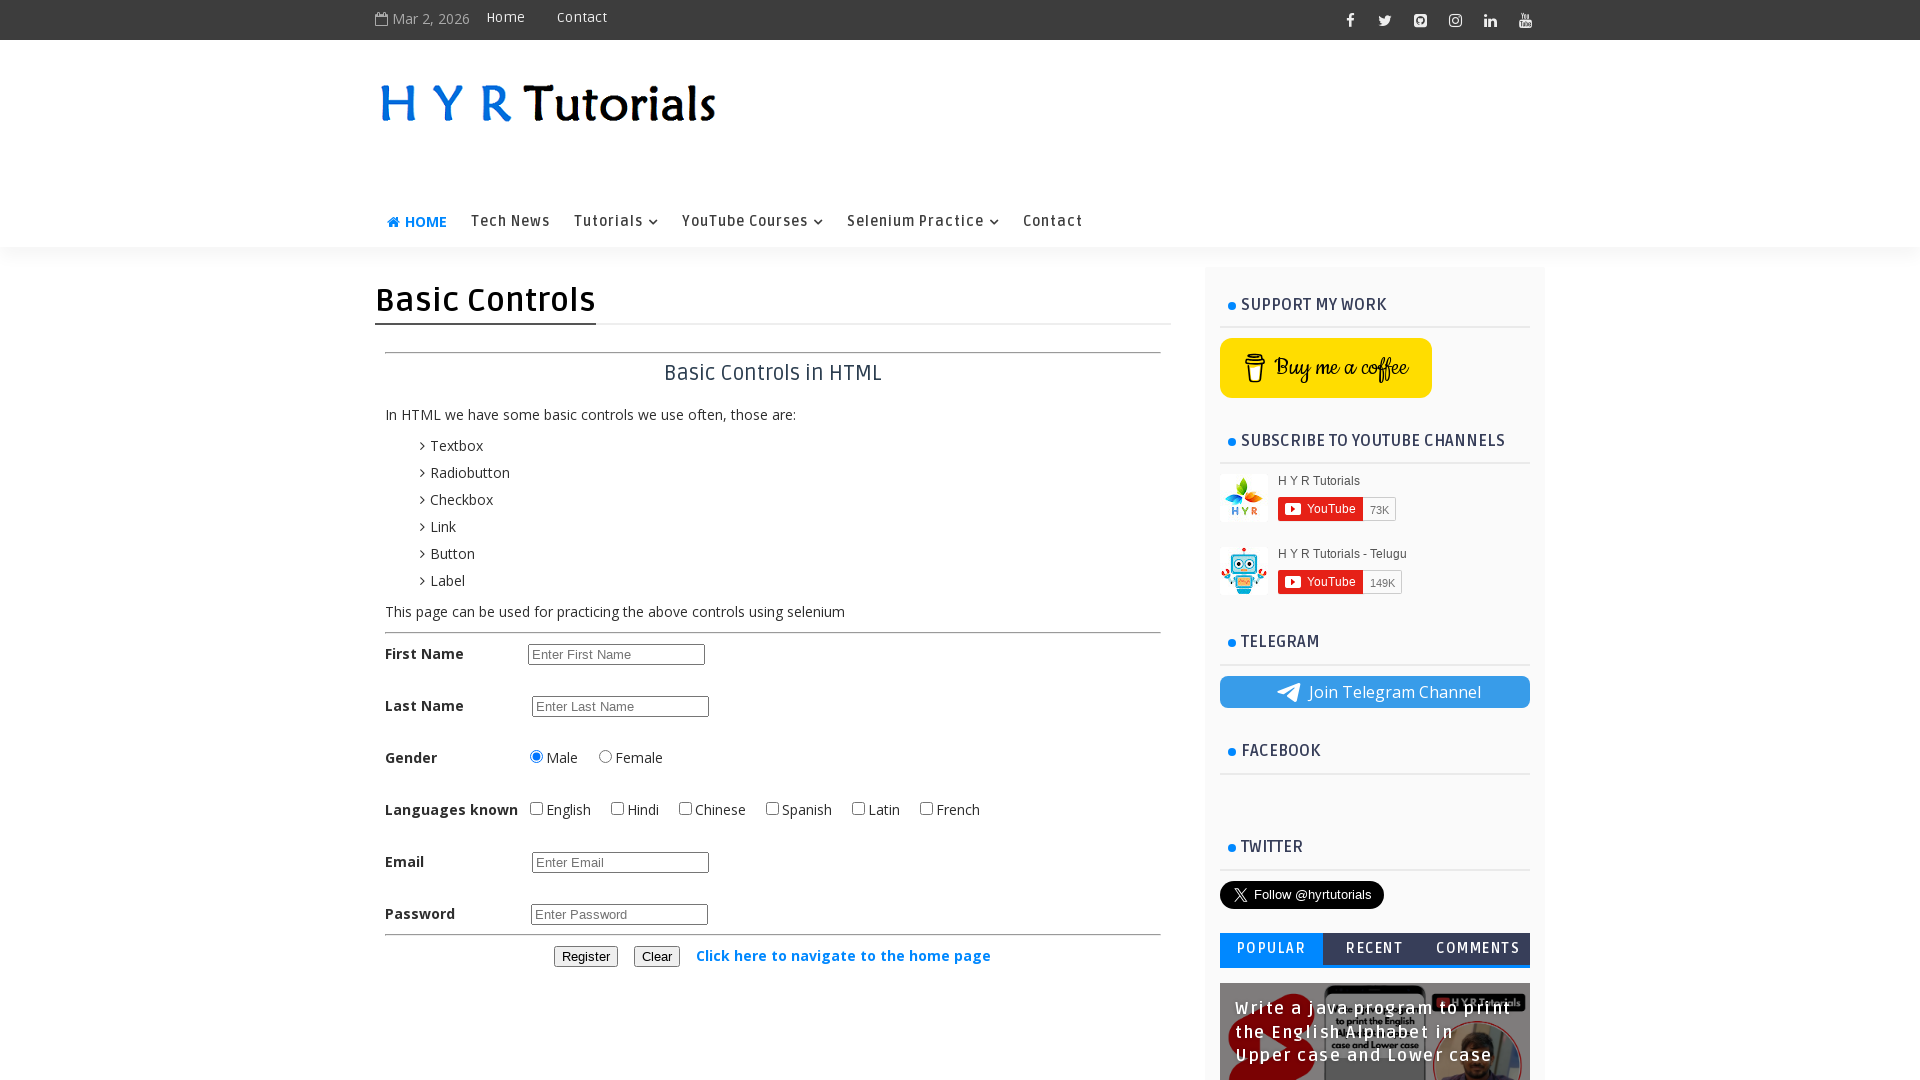

Verified that textbox is enabled
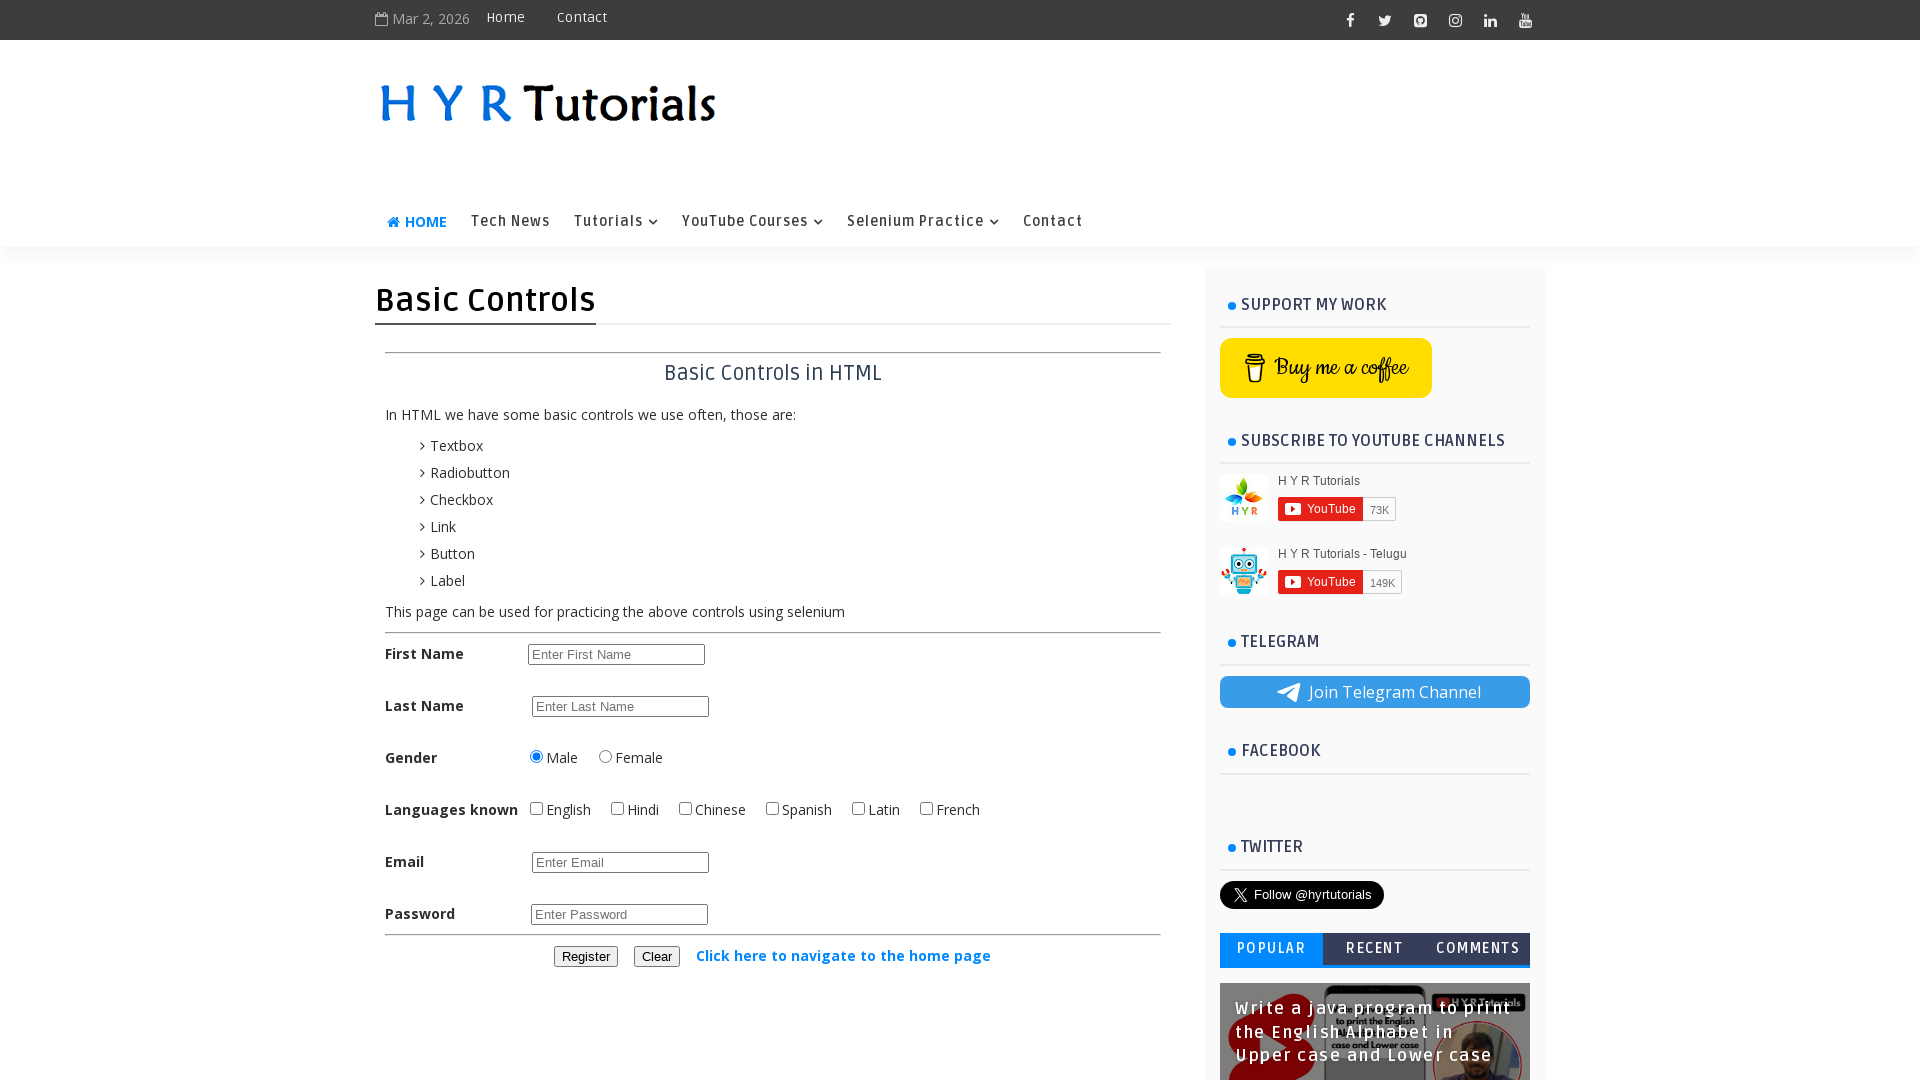

Filled textbox with 'Entered Text' on xpath=//input[@id='firstName']
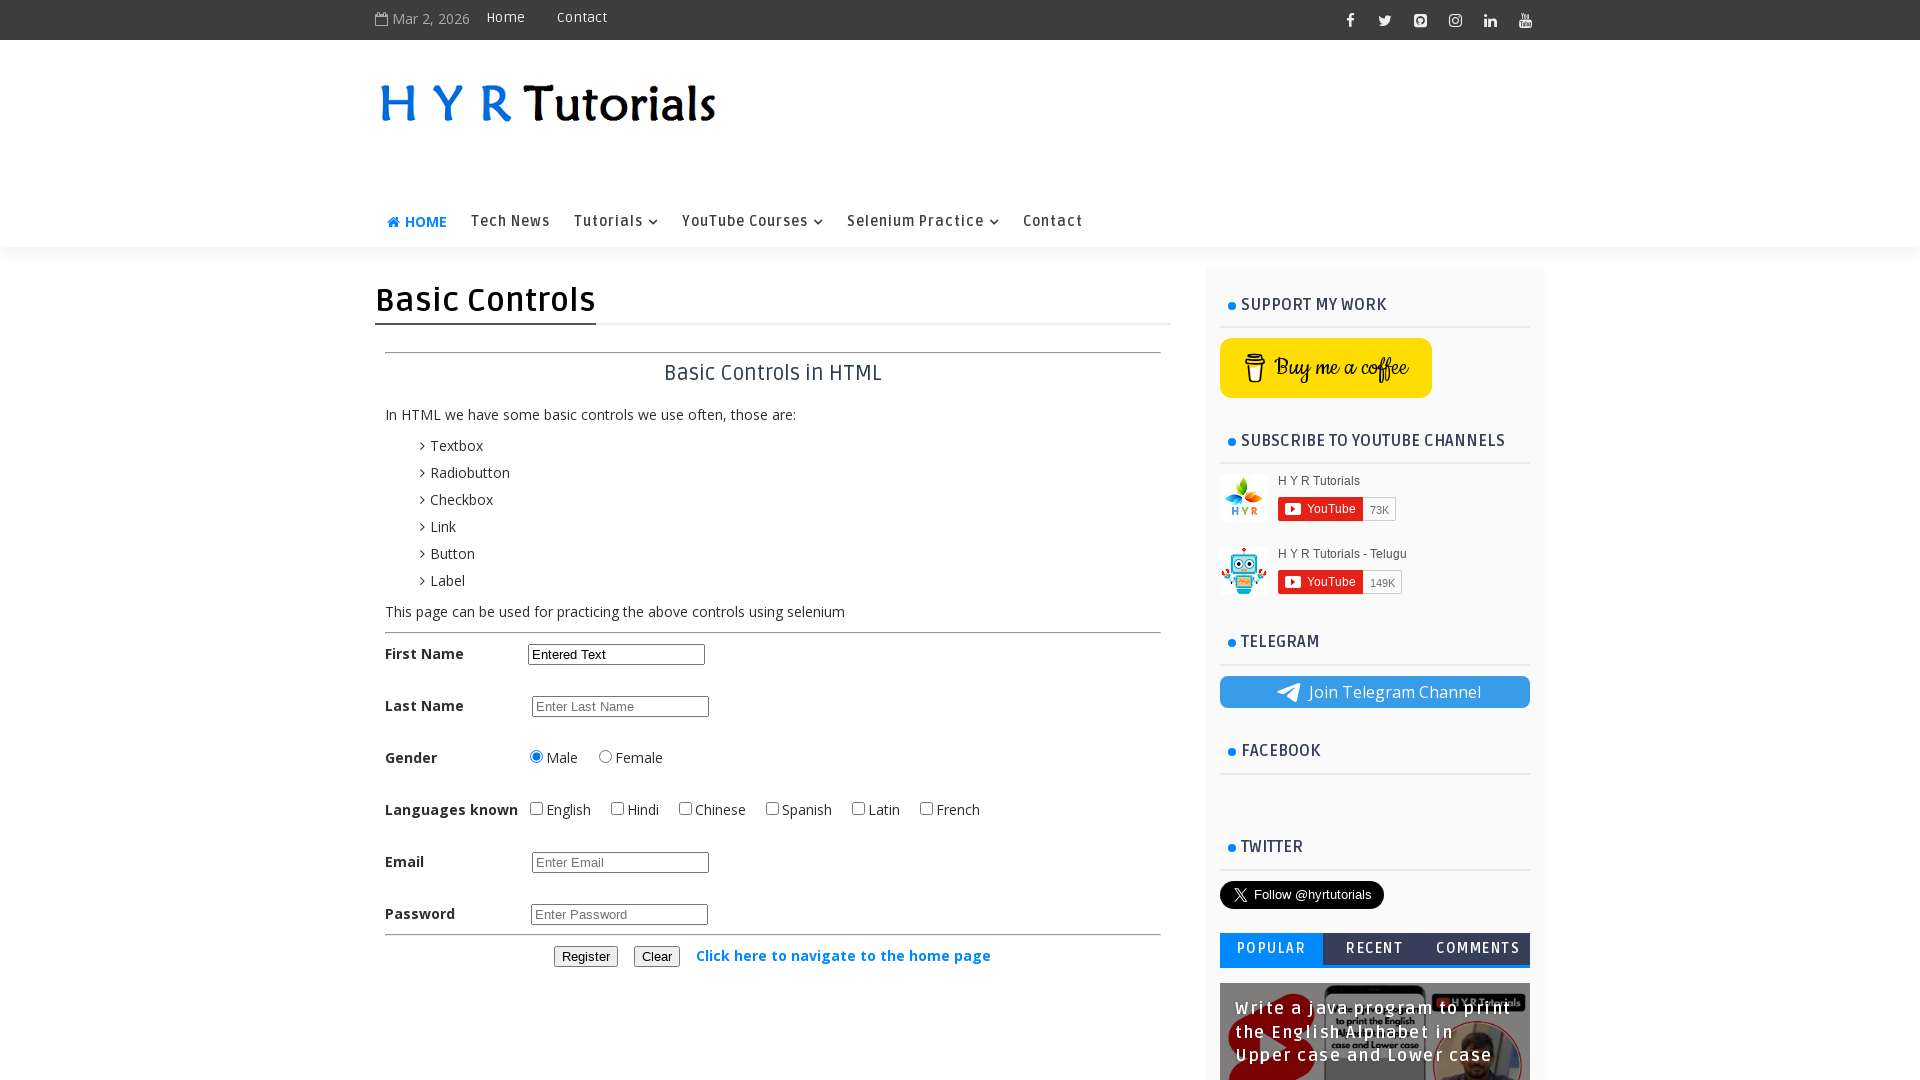

Retrieved textbox value: 'Entered Text'
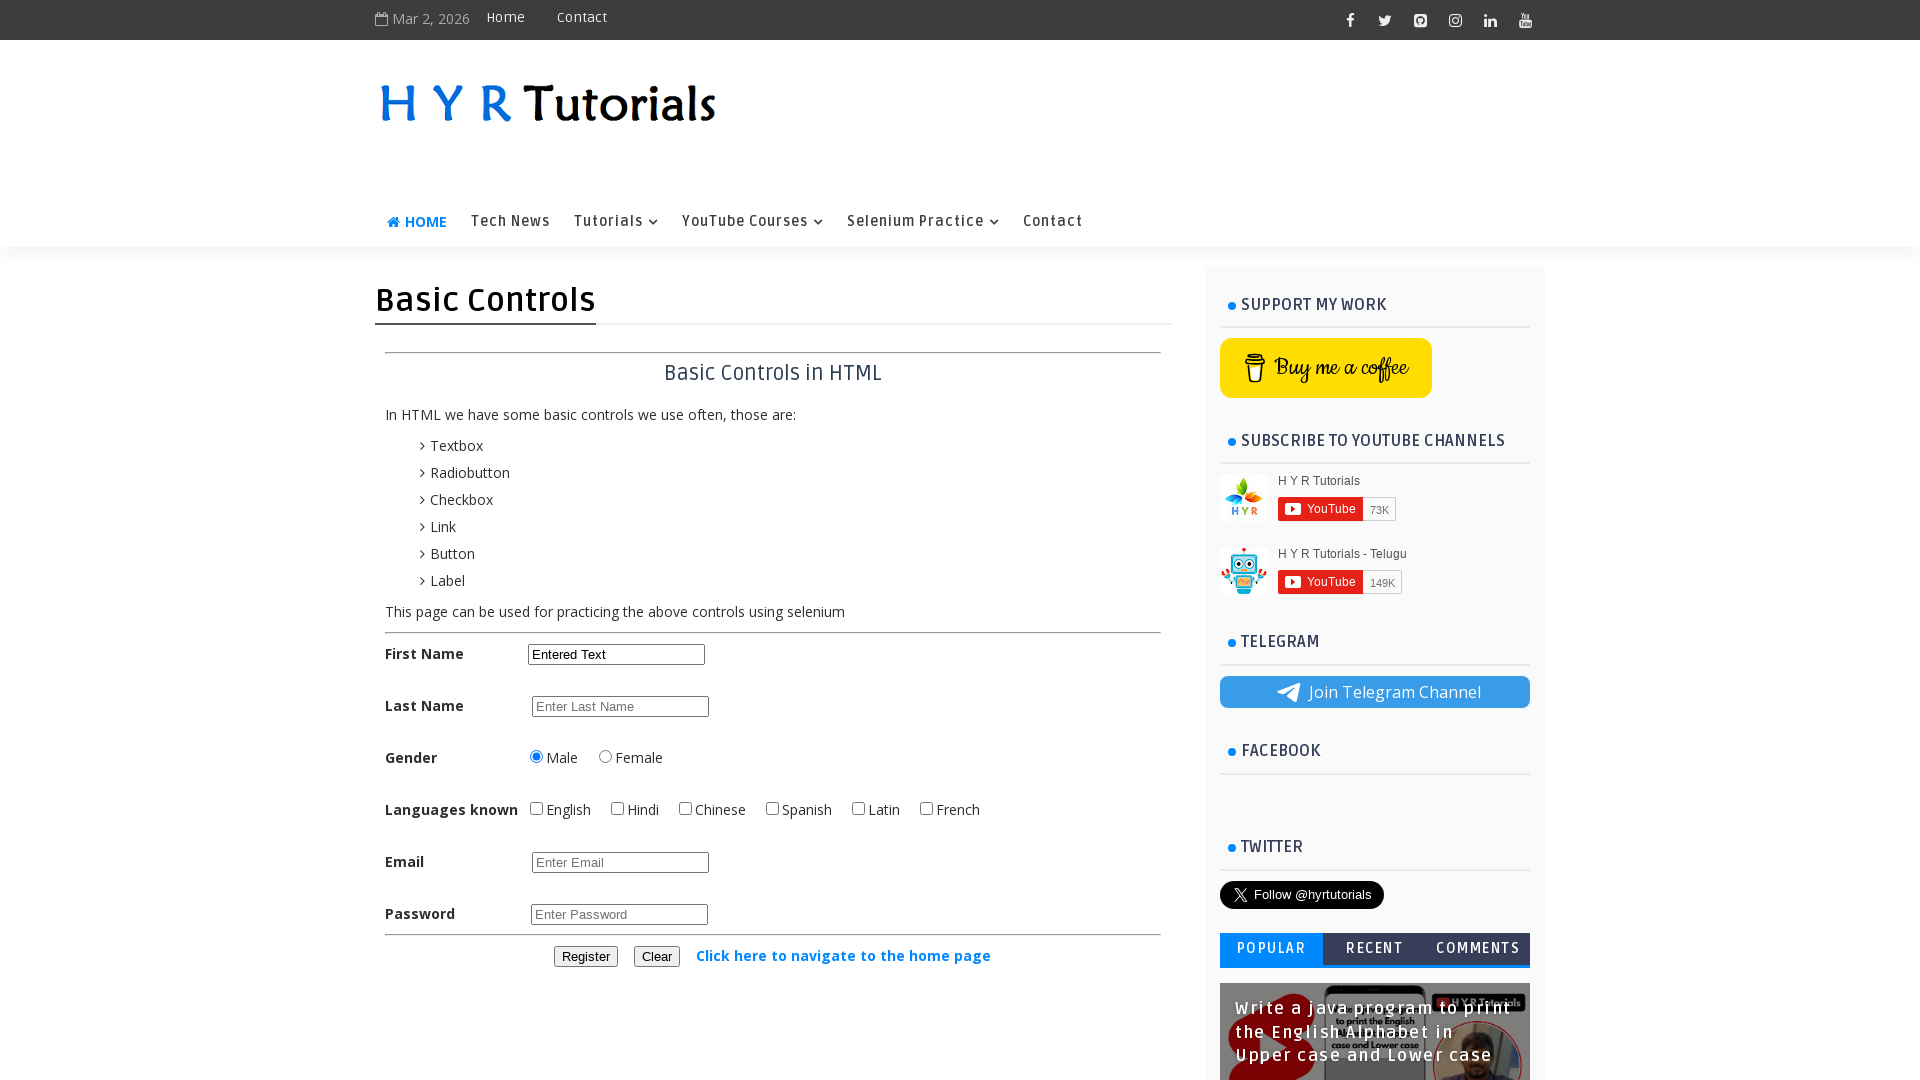

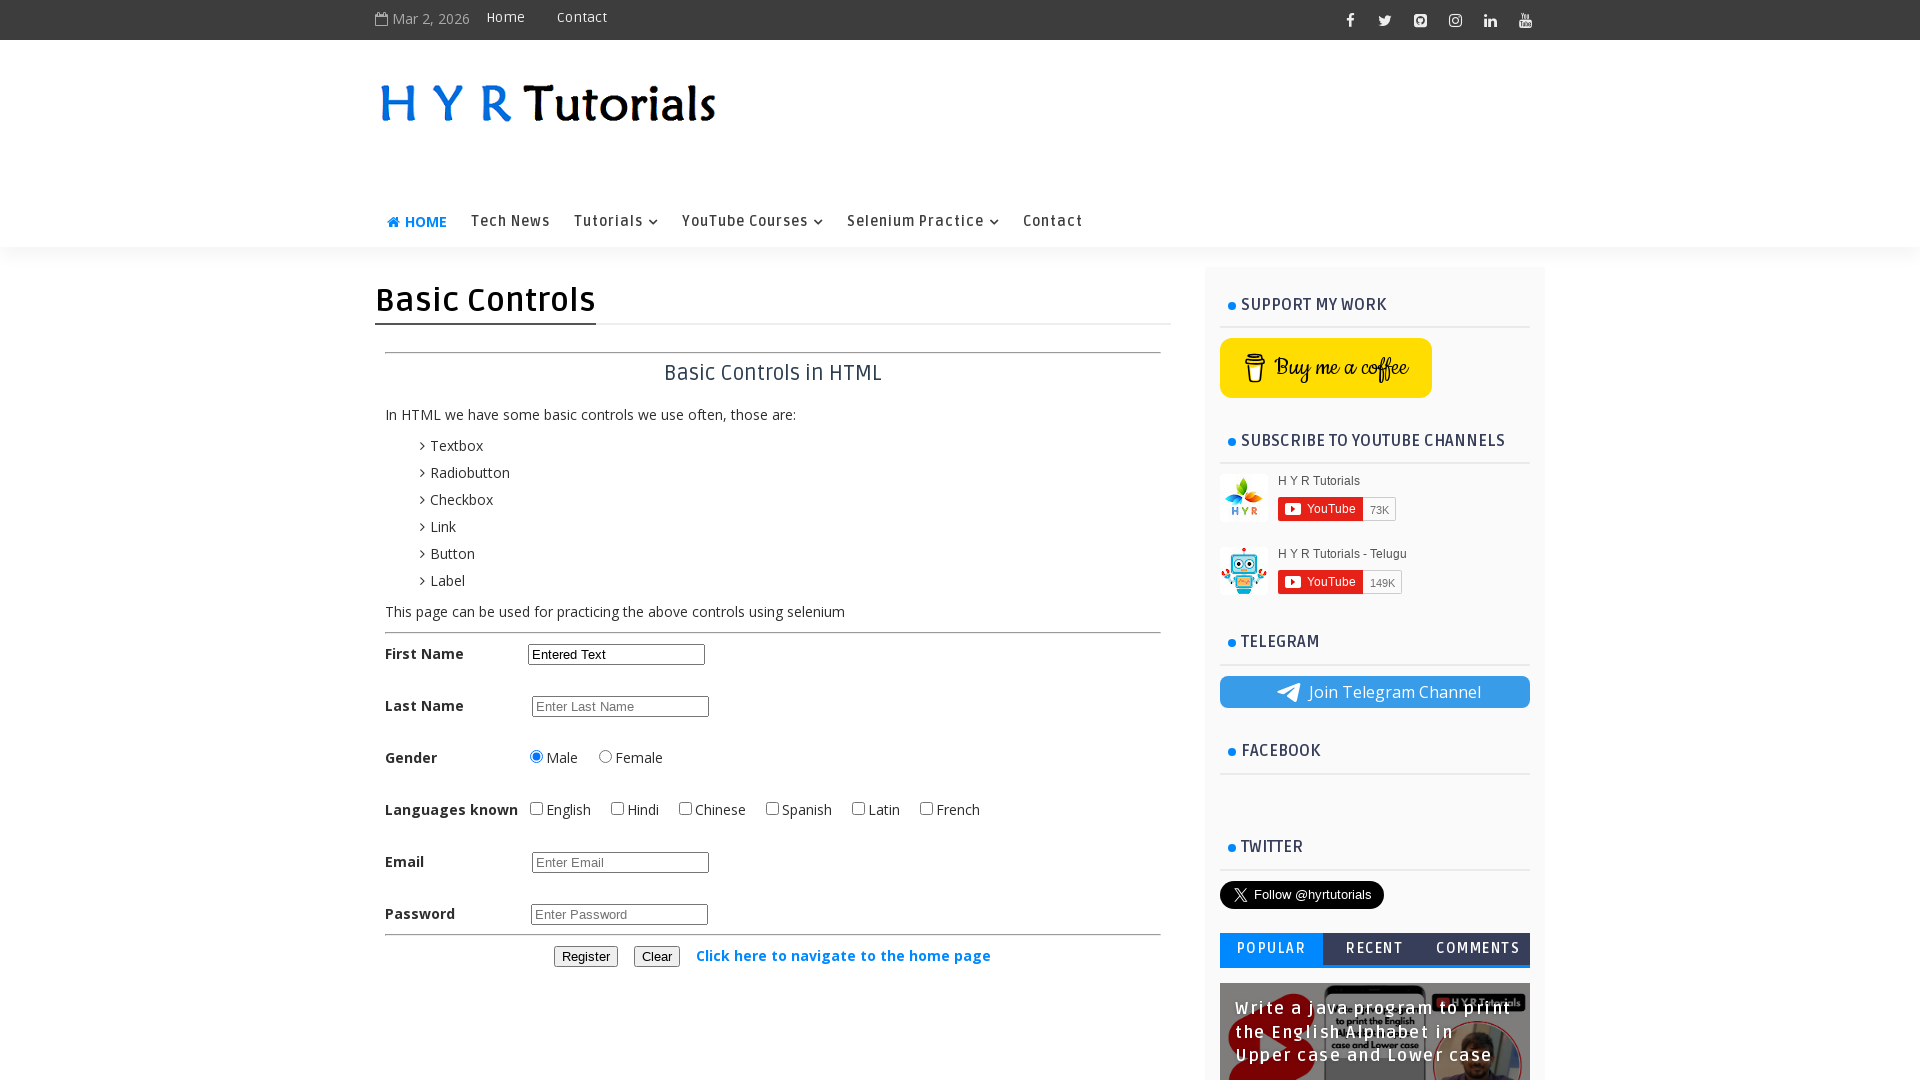